Tests marking individual todo items as complete using their checkboxes

Starting URL: https://demo.playwright.dev/todomvc

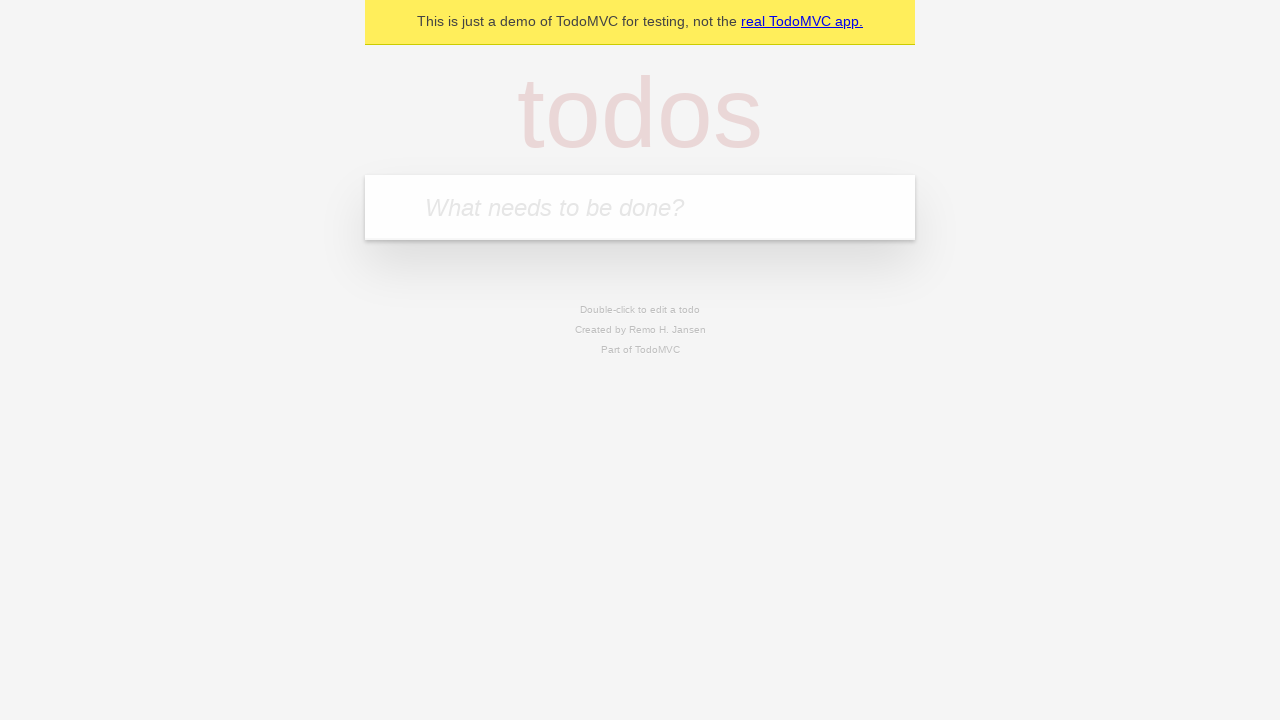

Filled todo input with 'buy some cheese' on internal:attr=[placeholder="What needs to be done?"i]
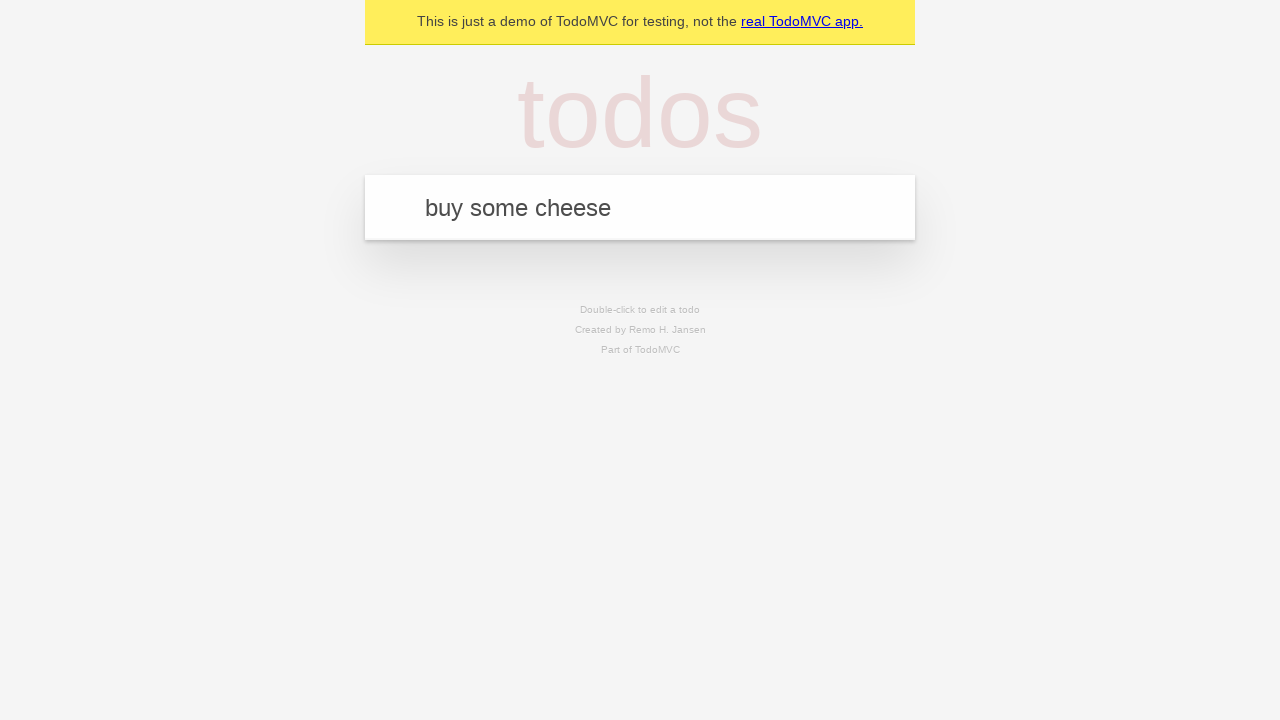

Pressed Enter to create first todo item on internal:attr=[placeholder="What needs to be done?"i]
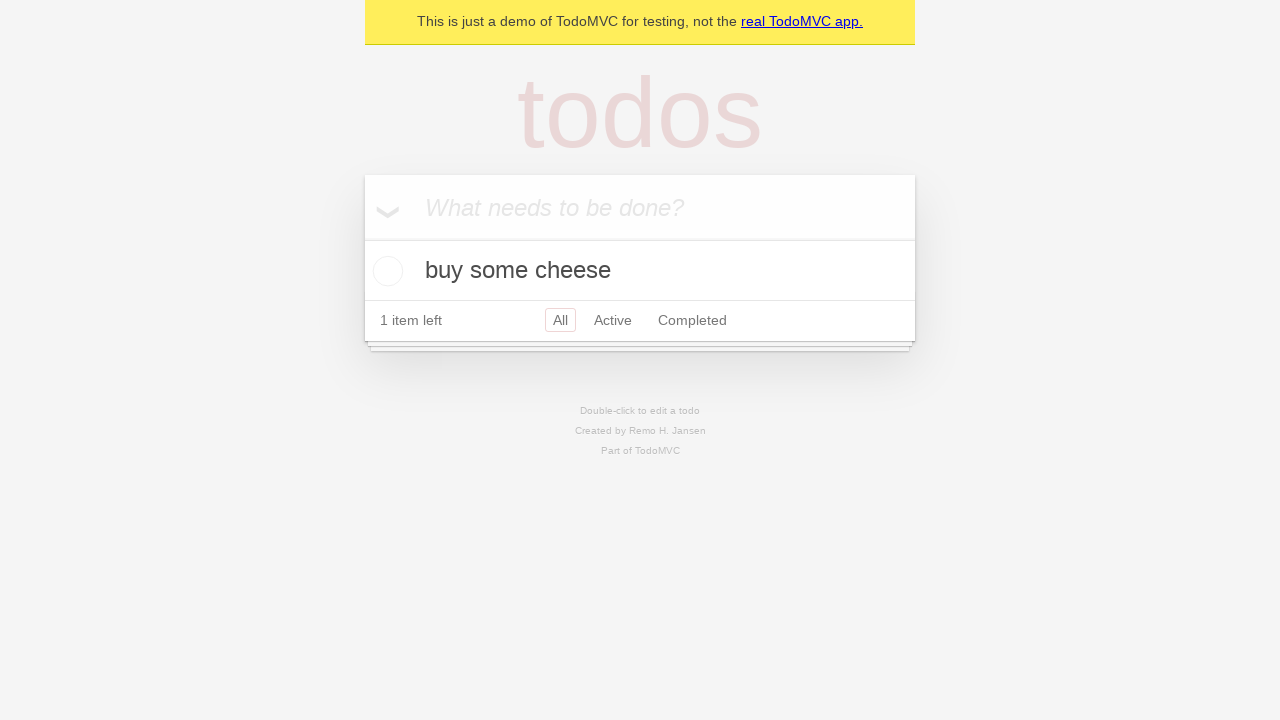

Filled todo input with 'feed the cat' on internal:attr=[placeholder="What needs to be done?"i]
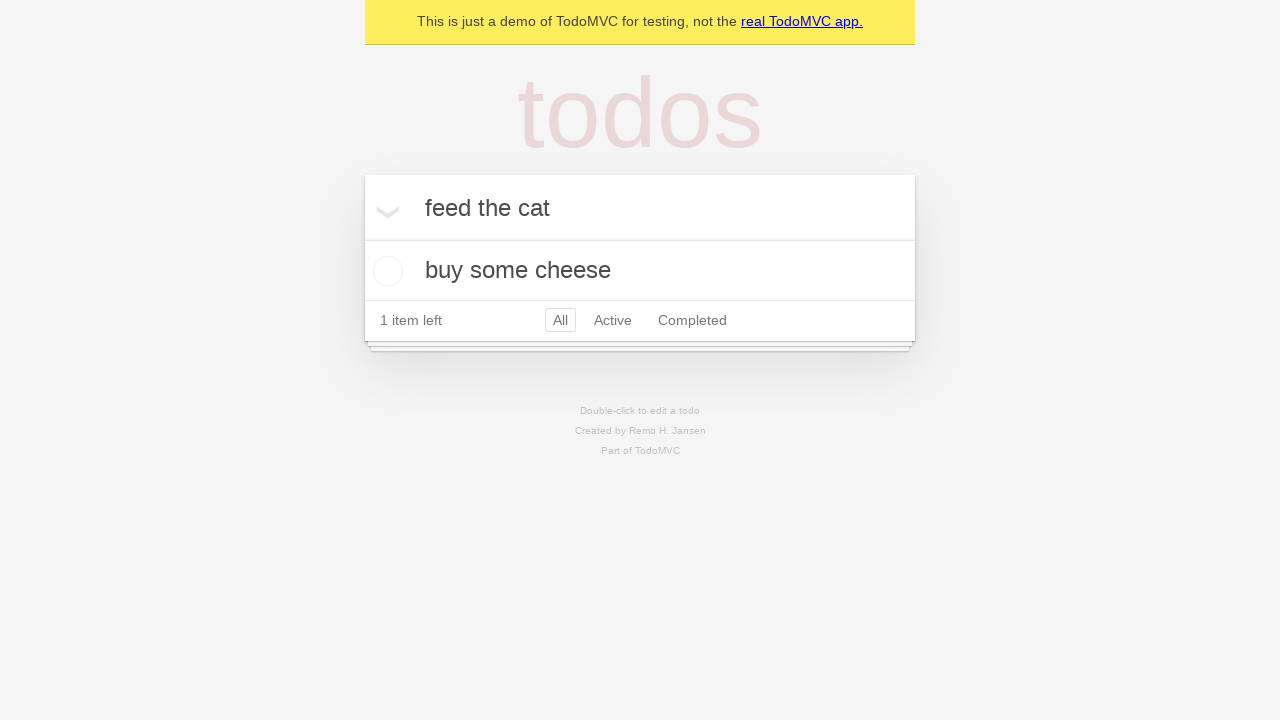

Pressed Enter to create second todo item on internal:attr=[placeholder="What needs to be done?"i]
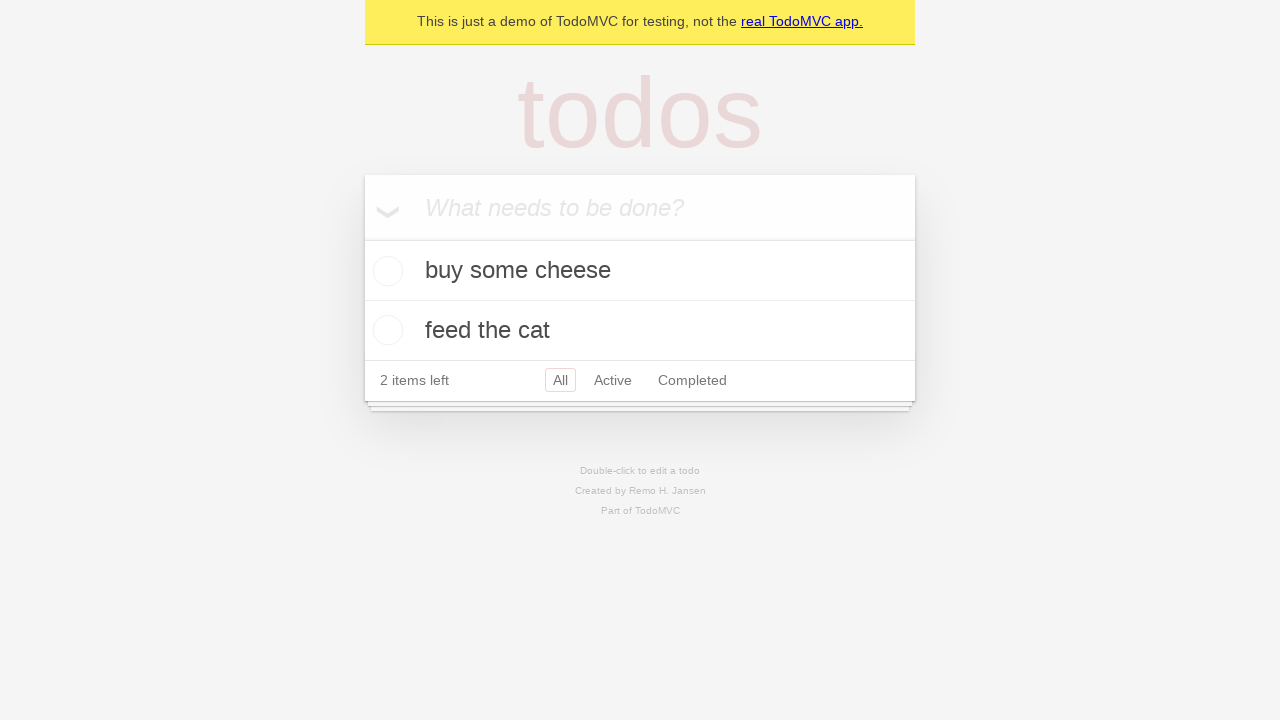

Checked the checkbox for first todo item 'buy some cheese' at (385, 271) on internal:testid=[data-testid="todo-item"s] >> nth=0 >> internal:role=checkbox
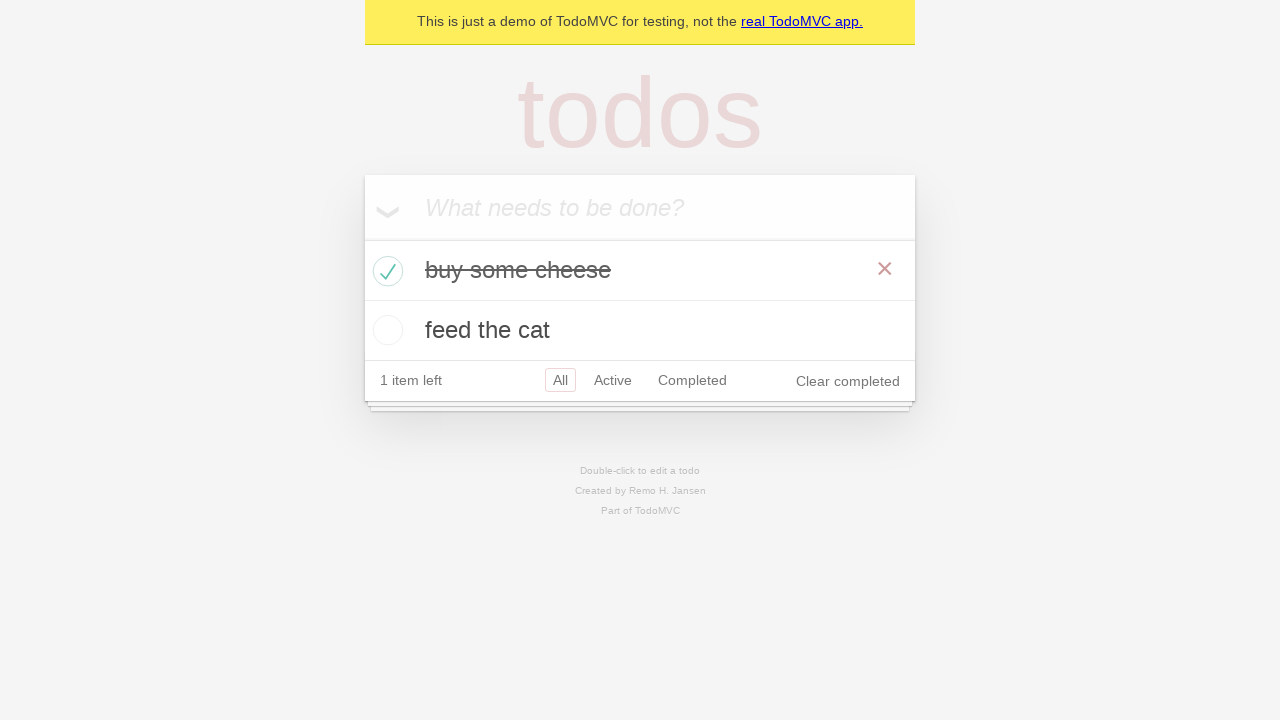

Checked the checkbox for second todo item 'feed the cat' at (385, 330) on internal:testid=[data-testid="todo-item"s] >> nth=1 >> internal:role=checkbox
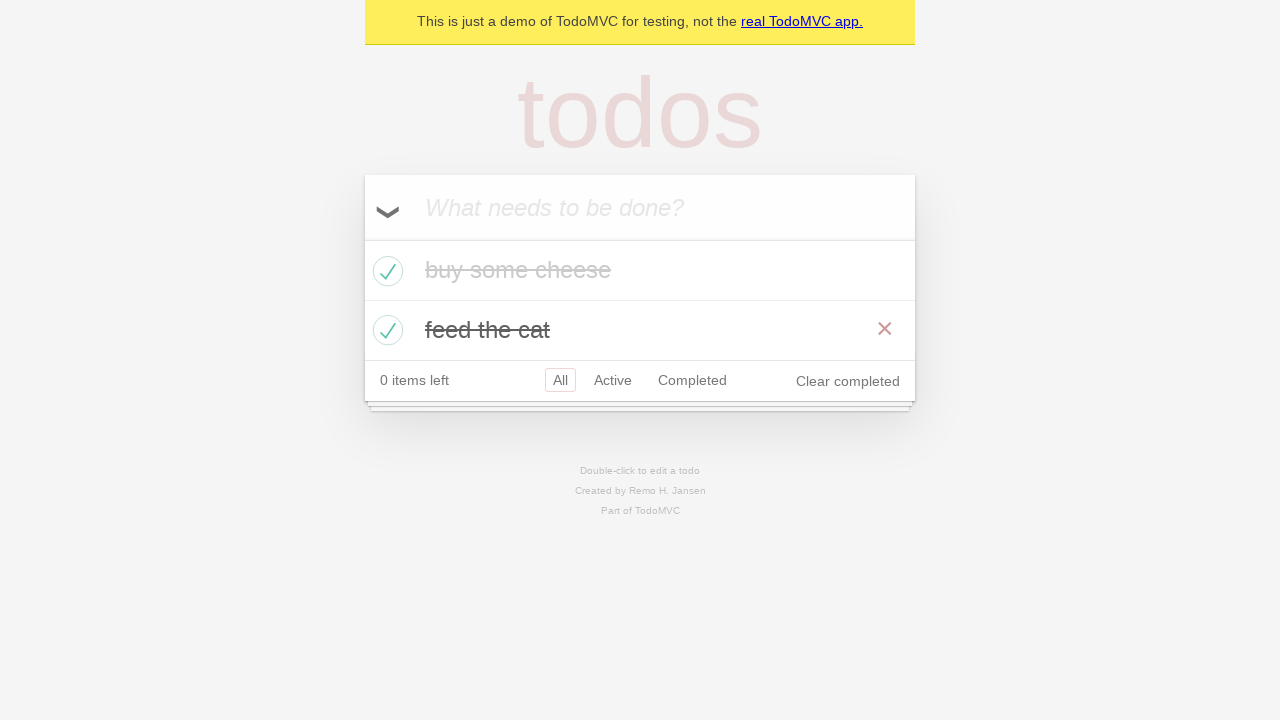

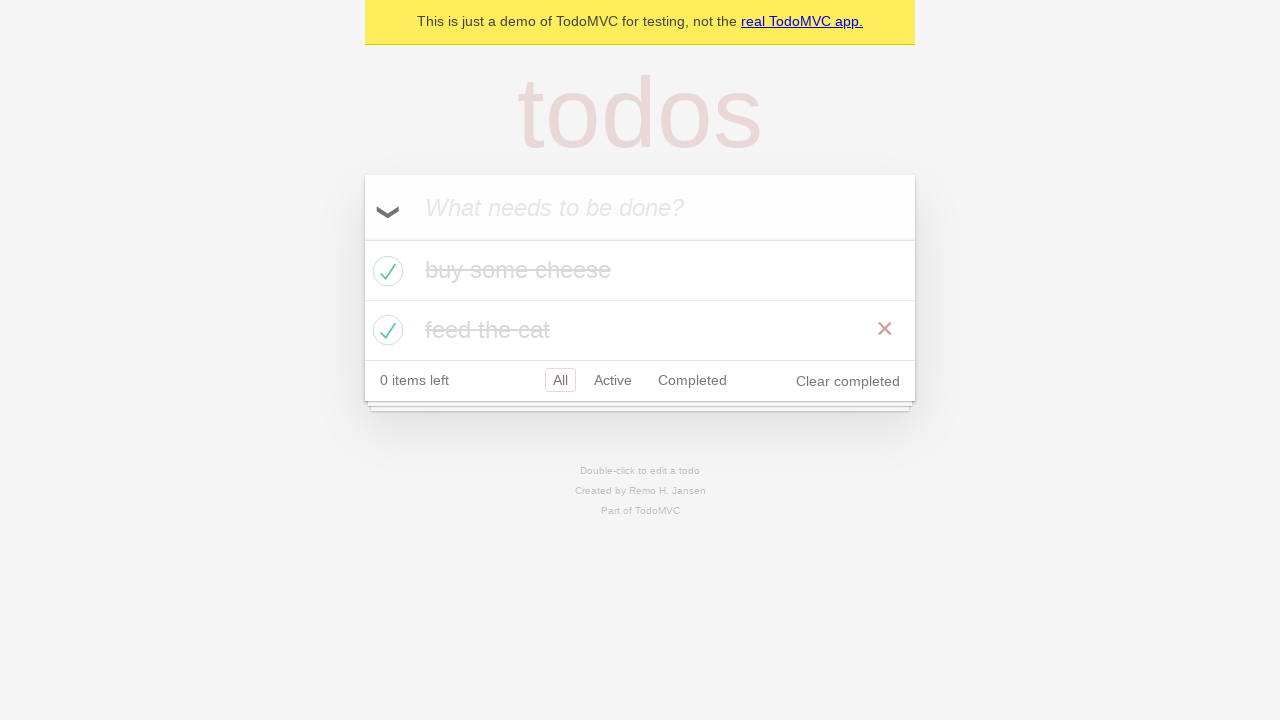